Tests search functionality on a grocery shopping site by searching for products, verifying search results count, and adding items to cart including iterating through products to find and add a specific item.

Starting URL: https://rahulshettyacademy.com/seleniumPractise/#/

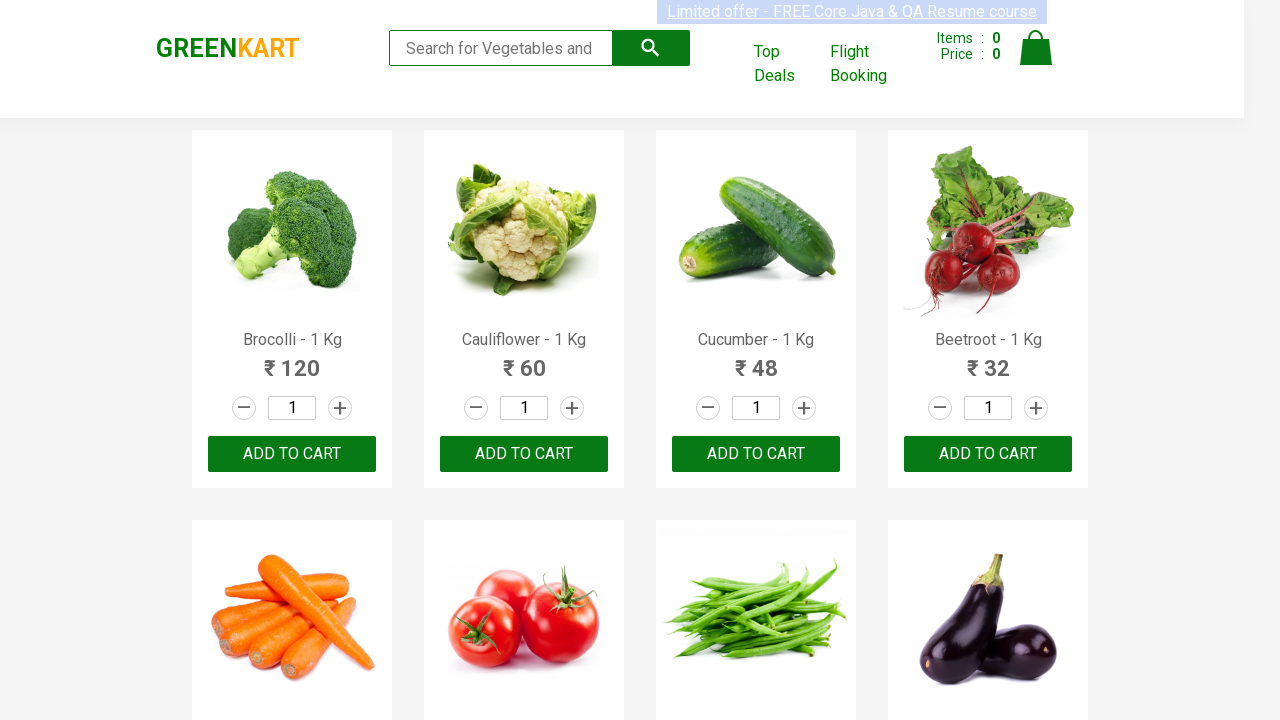

Filled search box with 'ca' on .search-keyword
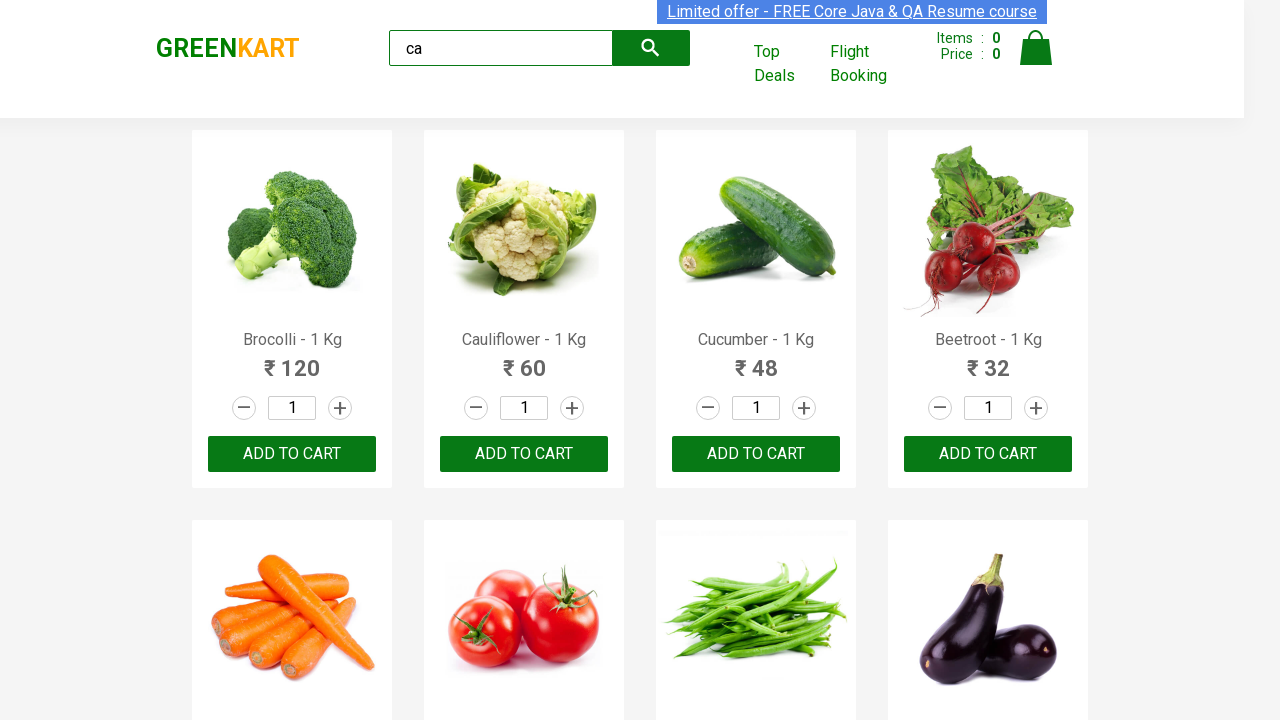

Waited for search results to load
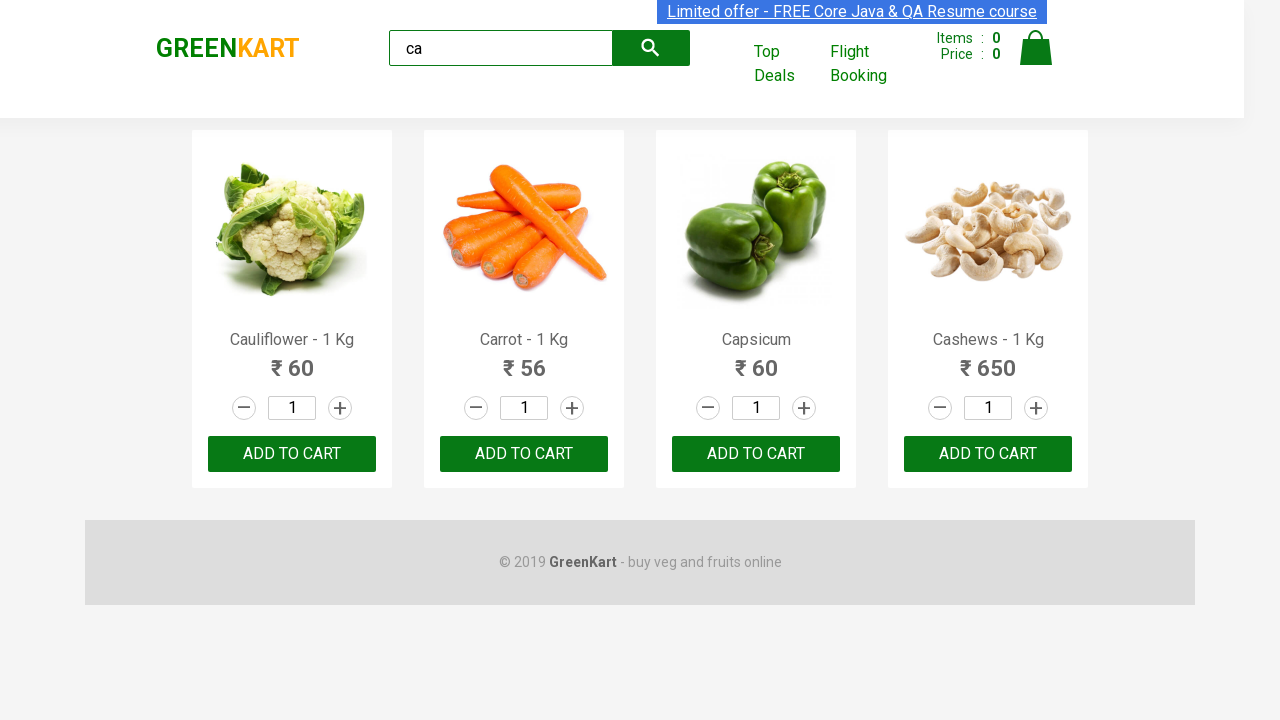

Verified visible products are loaded
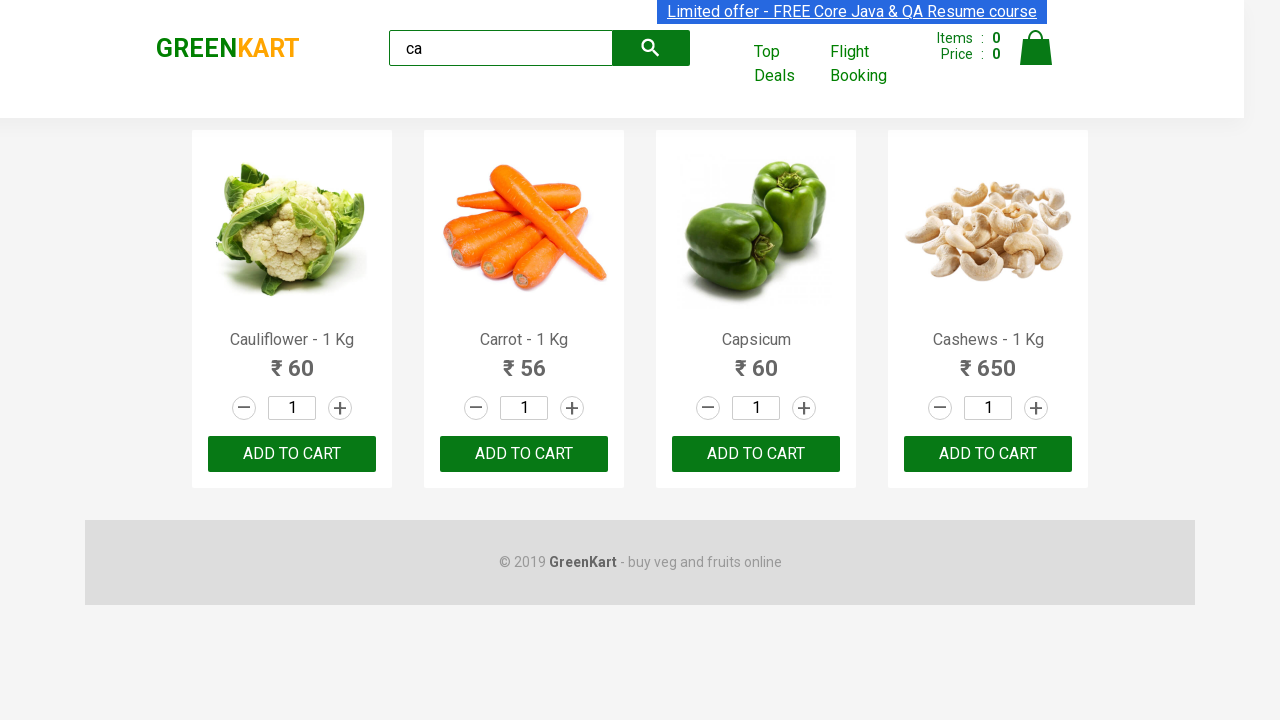

Clicked ADD TO CART on second product at (524, 454) on .products .product >> nth=1 >> text=ADD TO CART
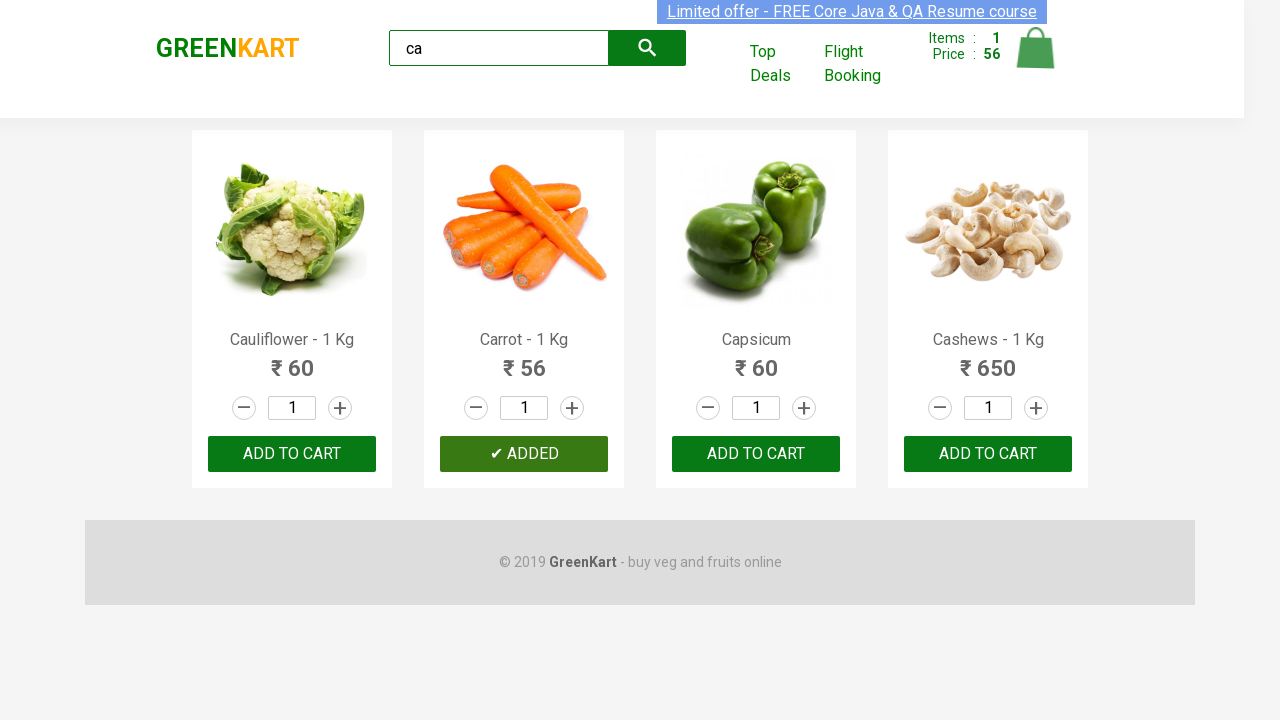

Found and clicked ADD TO CART for Cashews product at (988, 454) on .products .product >> nth=3 >> button
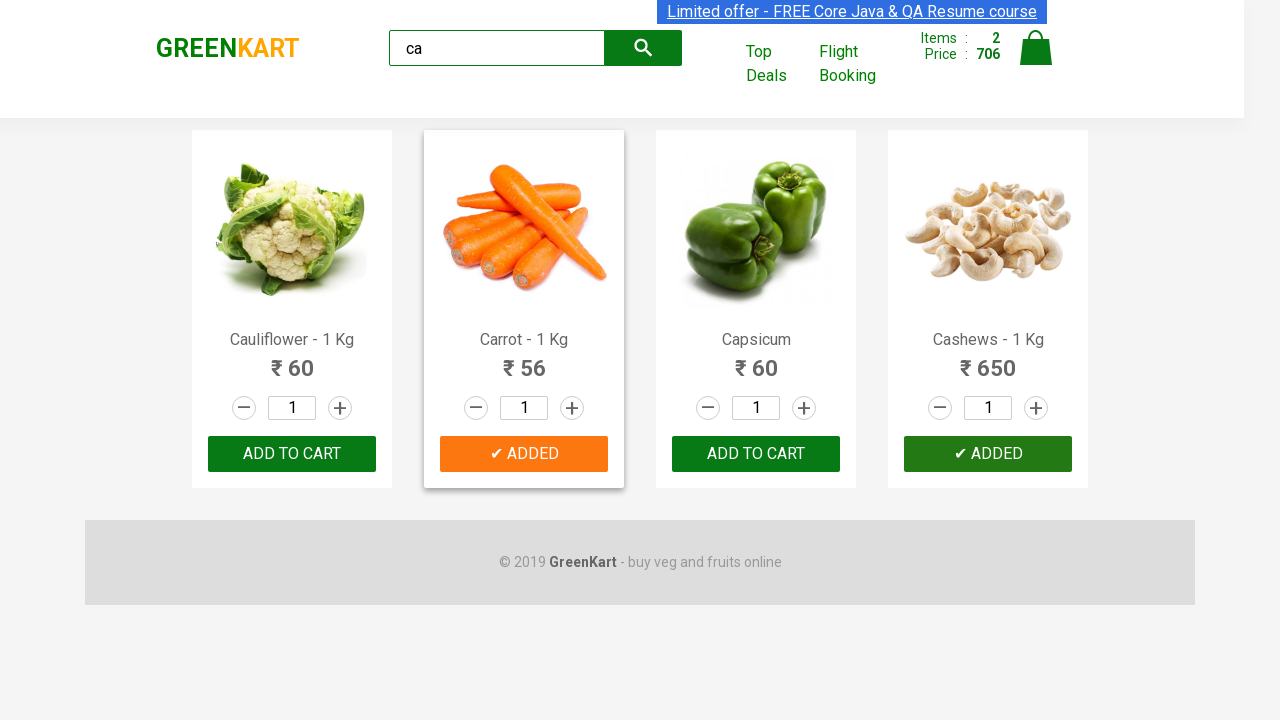

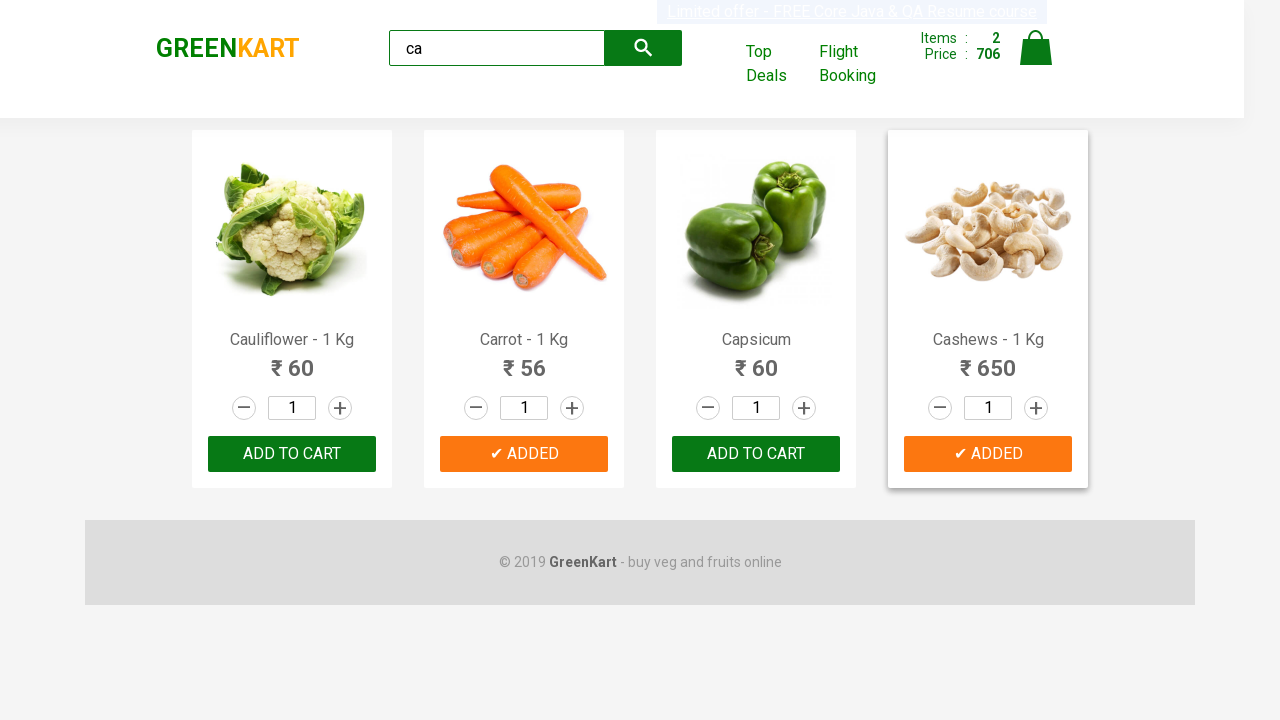